Tests the country selection dropdown on Huawei's email registration page by searching and selecting Algeria, Hong Kong (China), and Russia

Starting URL: https://id5.cloud.huawei.com/CAS/portal/userRegister/regbyemail.html

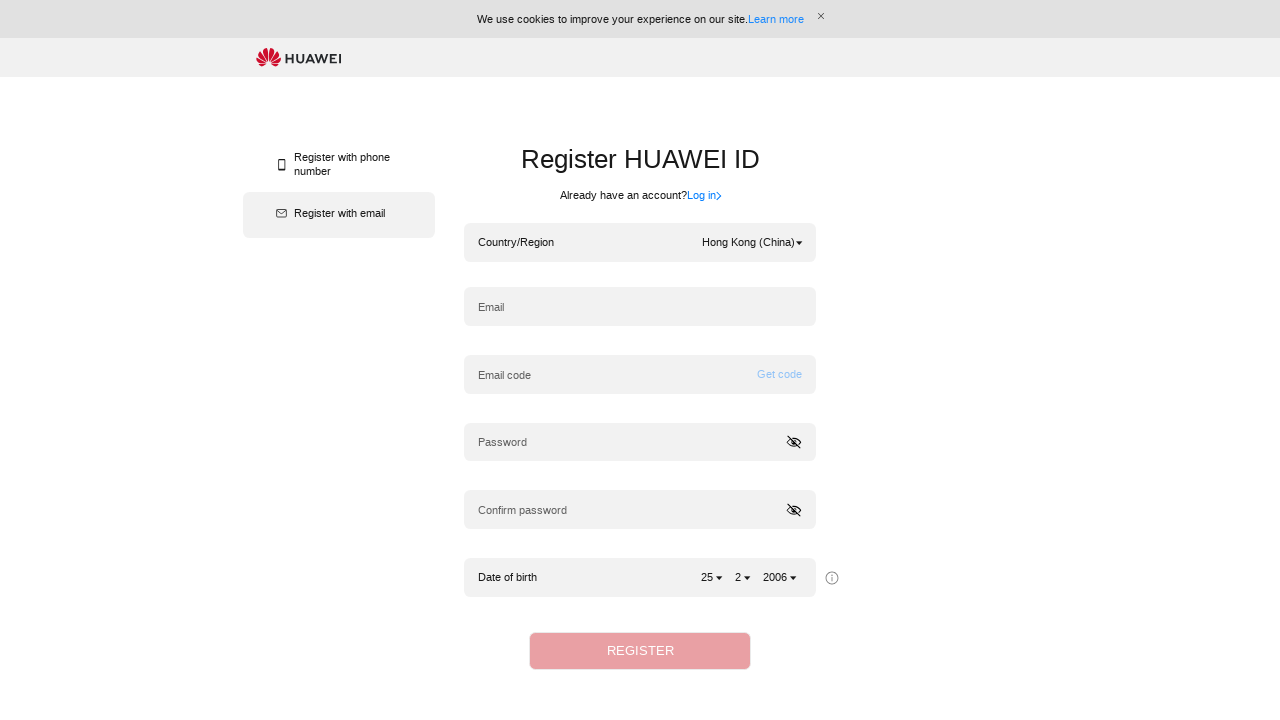

Waited for country dropdown to be visible
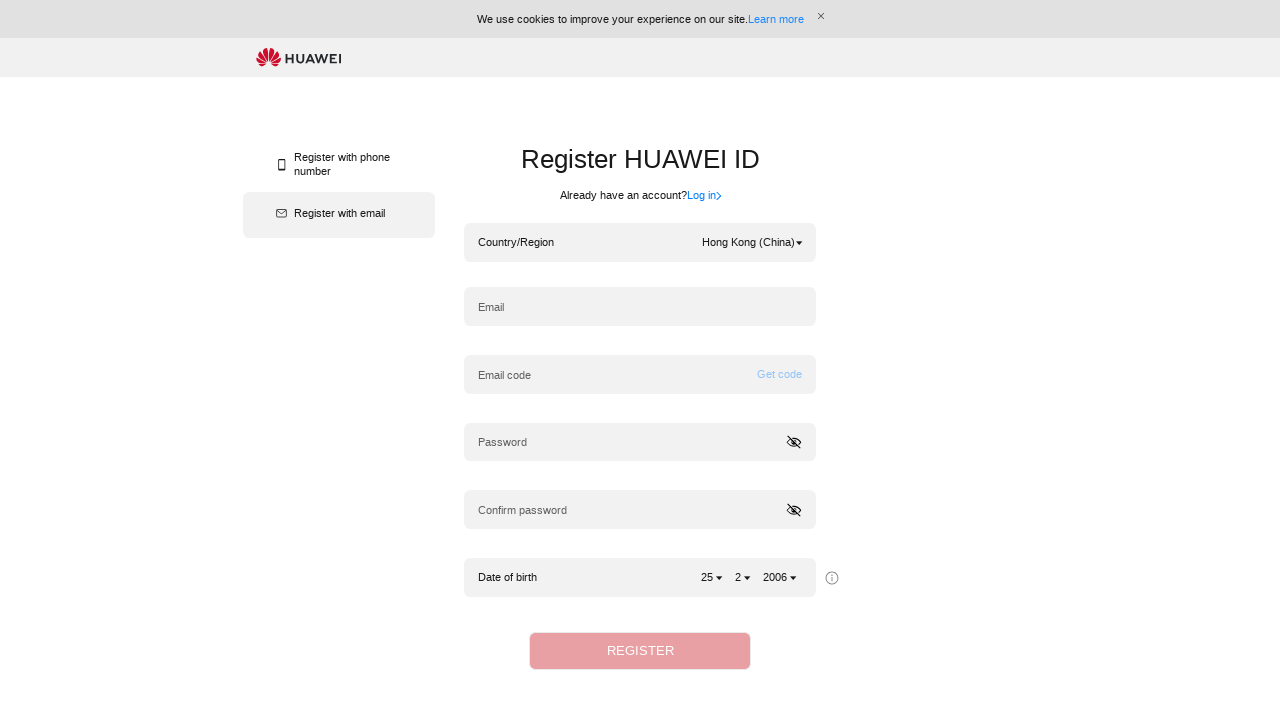

Clicked on country selection dropdown at (752, 243) on div[ht='input_emailregister_dropdown']
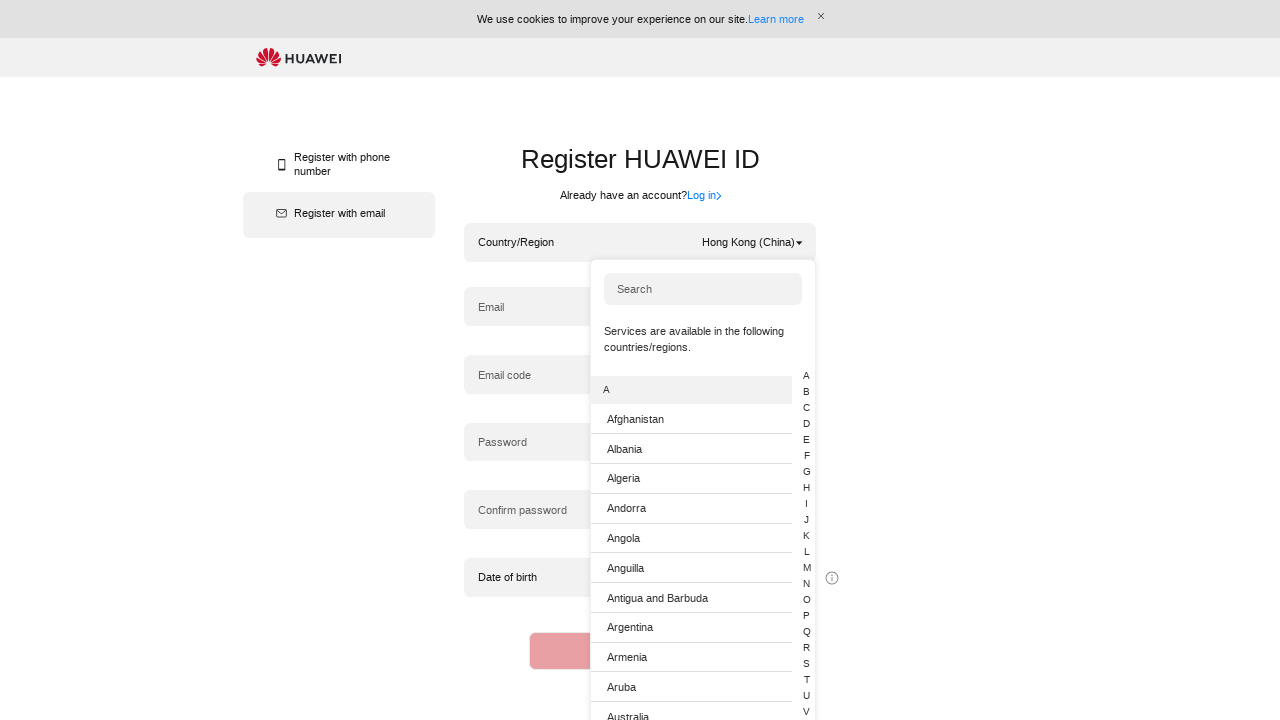

Typed 'Algeria' in country search field on input[ht='input_emailregister_search']
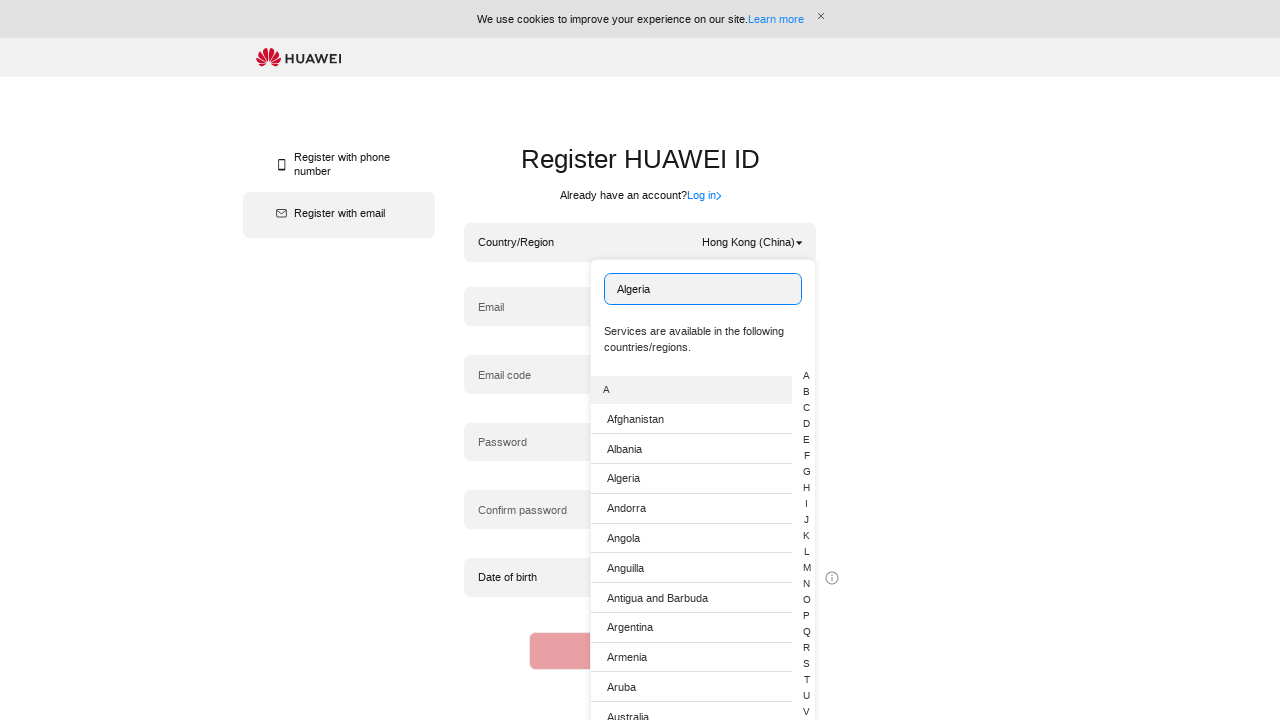

Waited for country list to appear
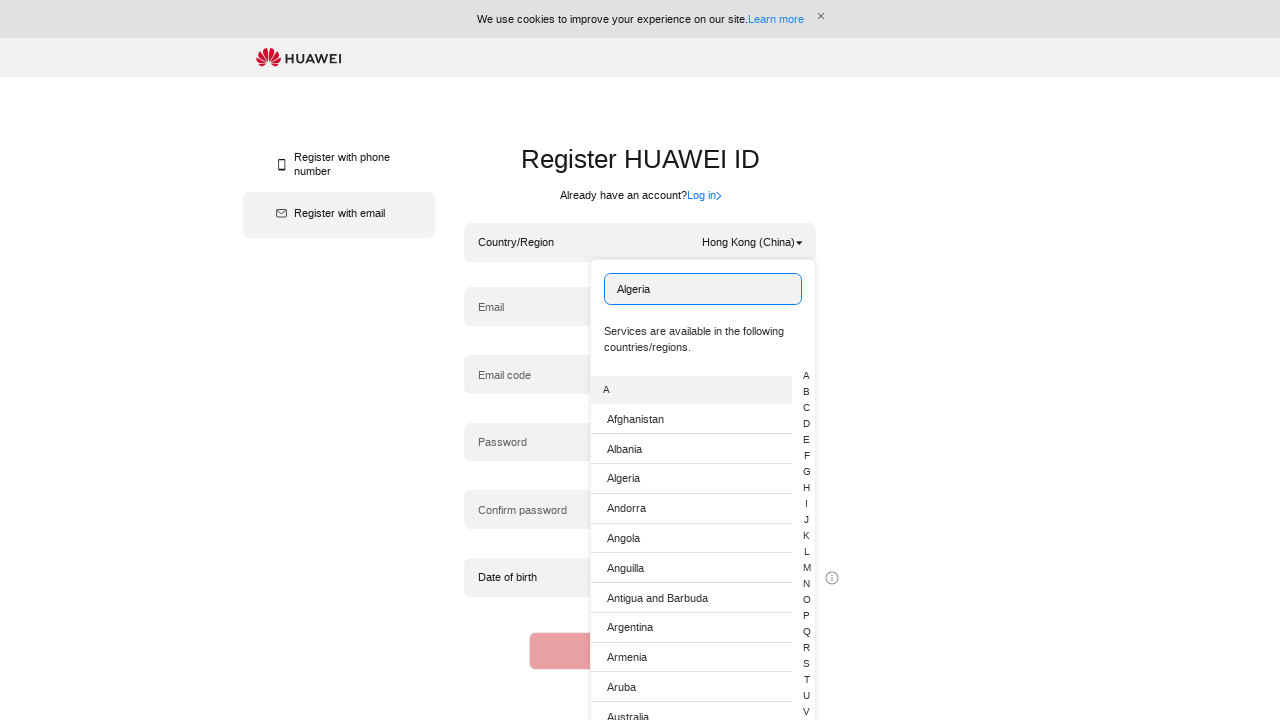

Selected 'Algeria' from country dropdown at (623, 478) on ul.hwid-alpla-list span:has-text('Algeria')
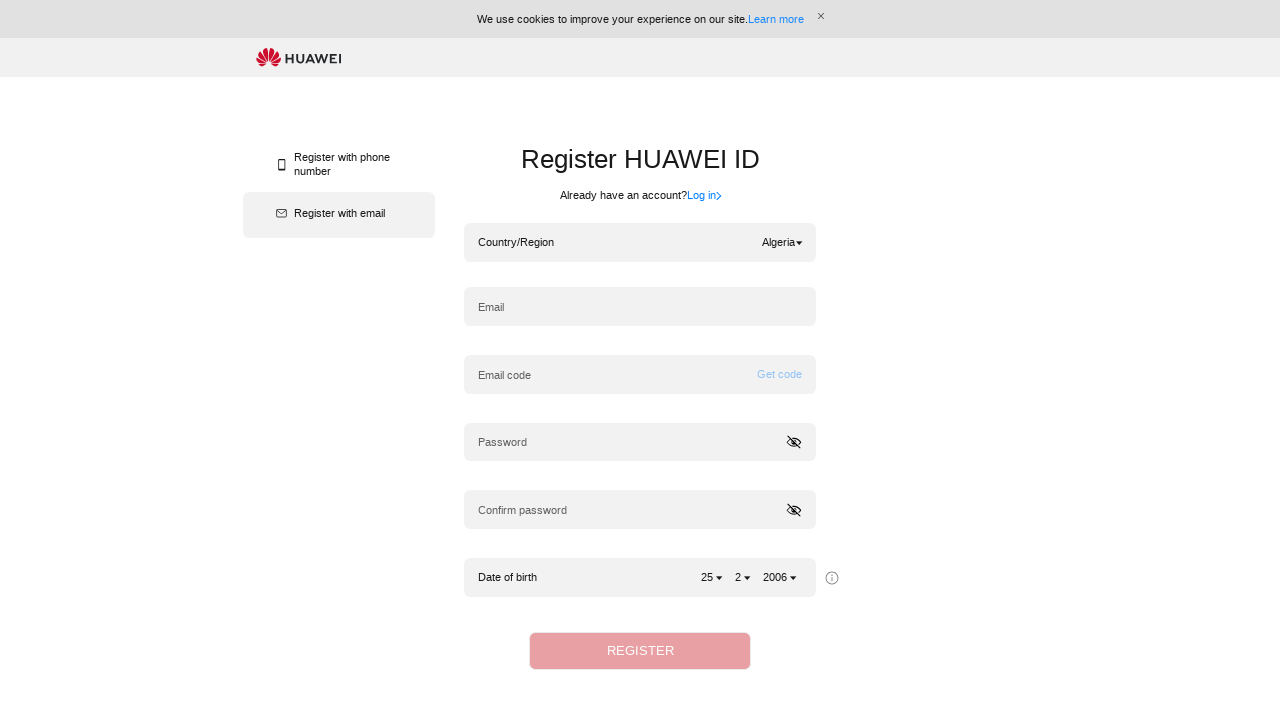

Clicked on country selection dropdown to select second country at (782, 243) on div[ht='input_emailregister_dropdown']
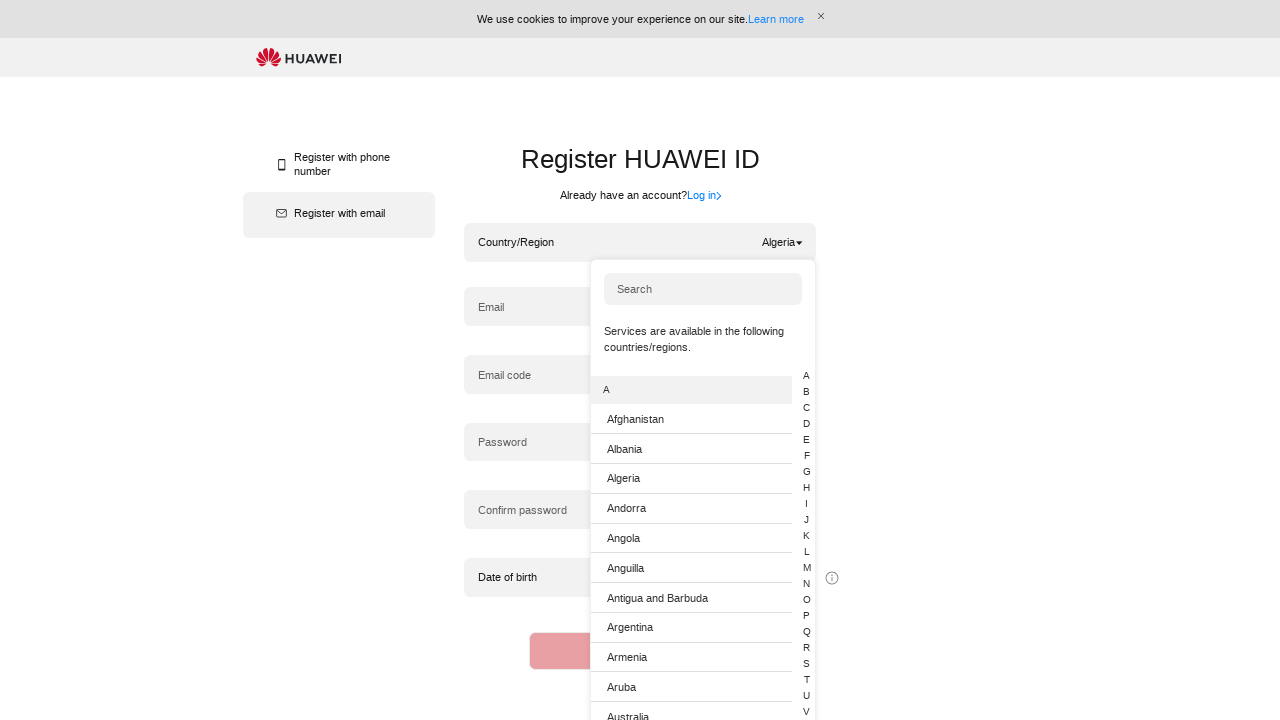

Typed 'Hong Kong (China)' in country search field on input[ht='input_emailregister_search']
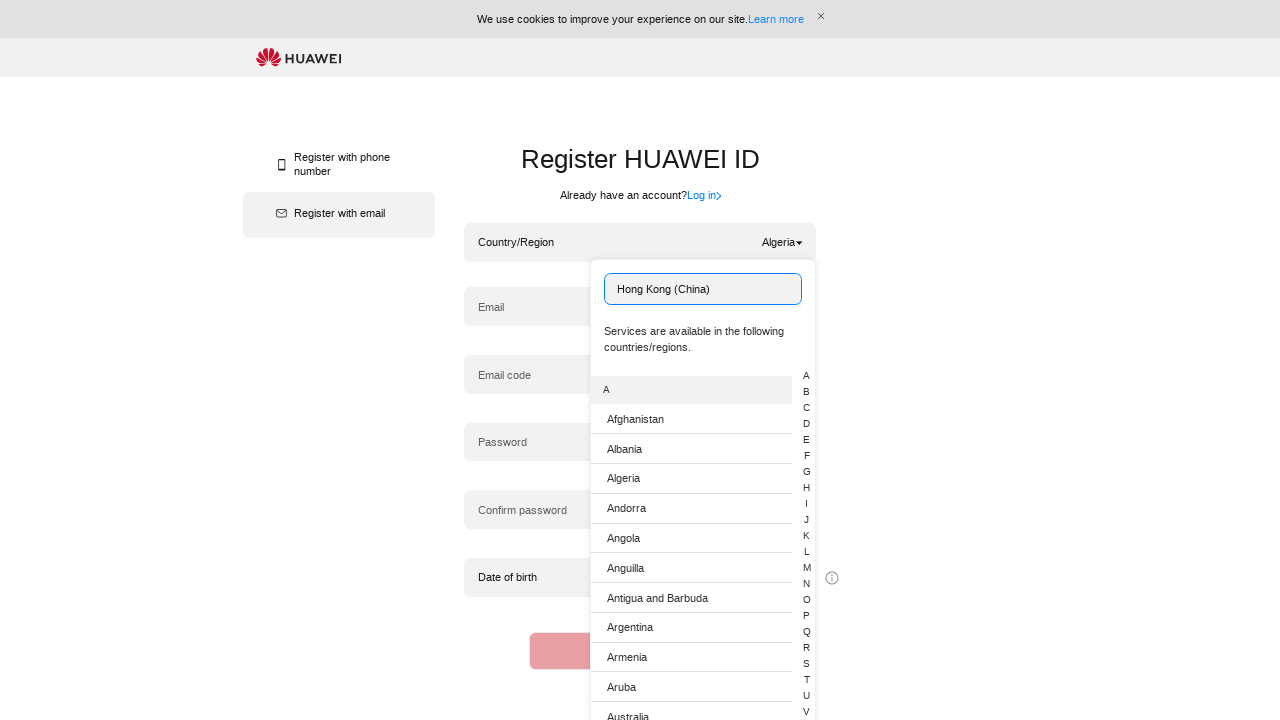

Waited for country list to appear
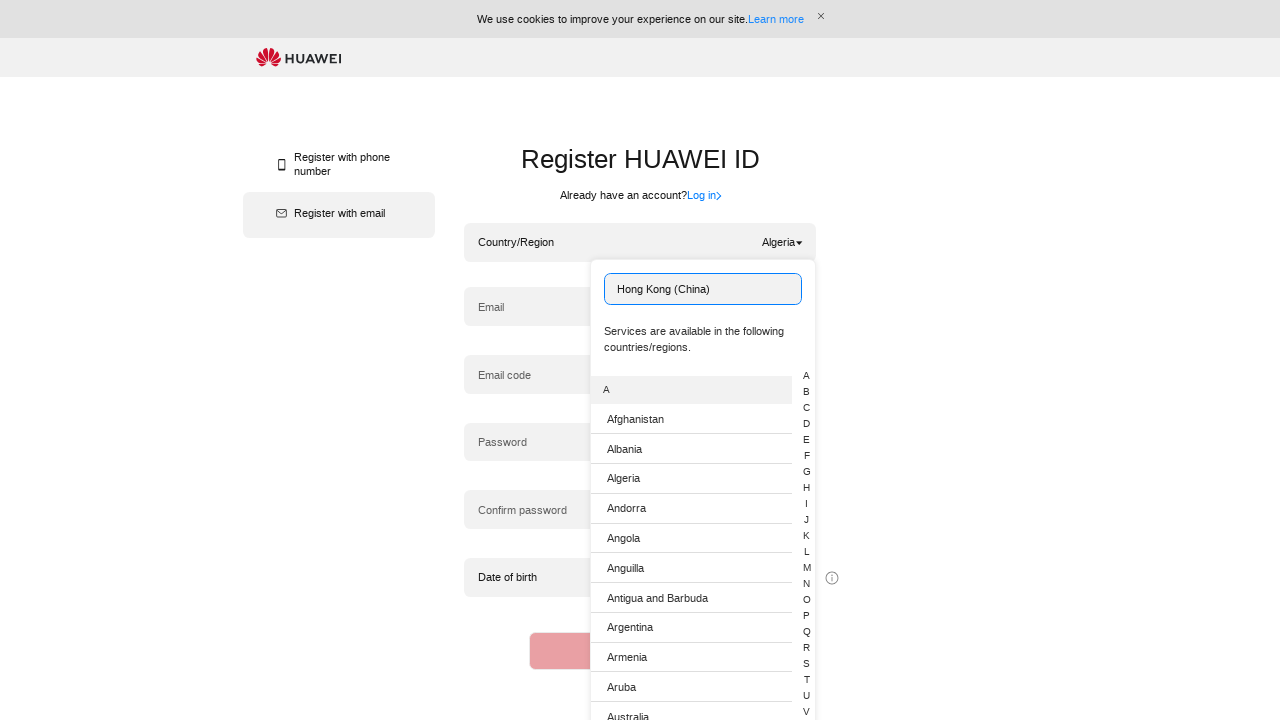

Selected 'Hong Kong (China)' from country dropdown at (653, 550) on ul.hwid-alpla-list span:has-text('Hong Kong (China)')
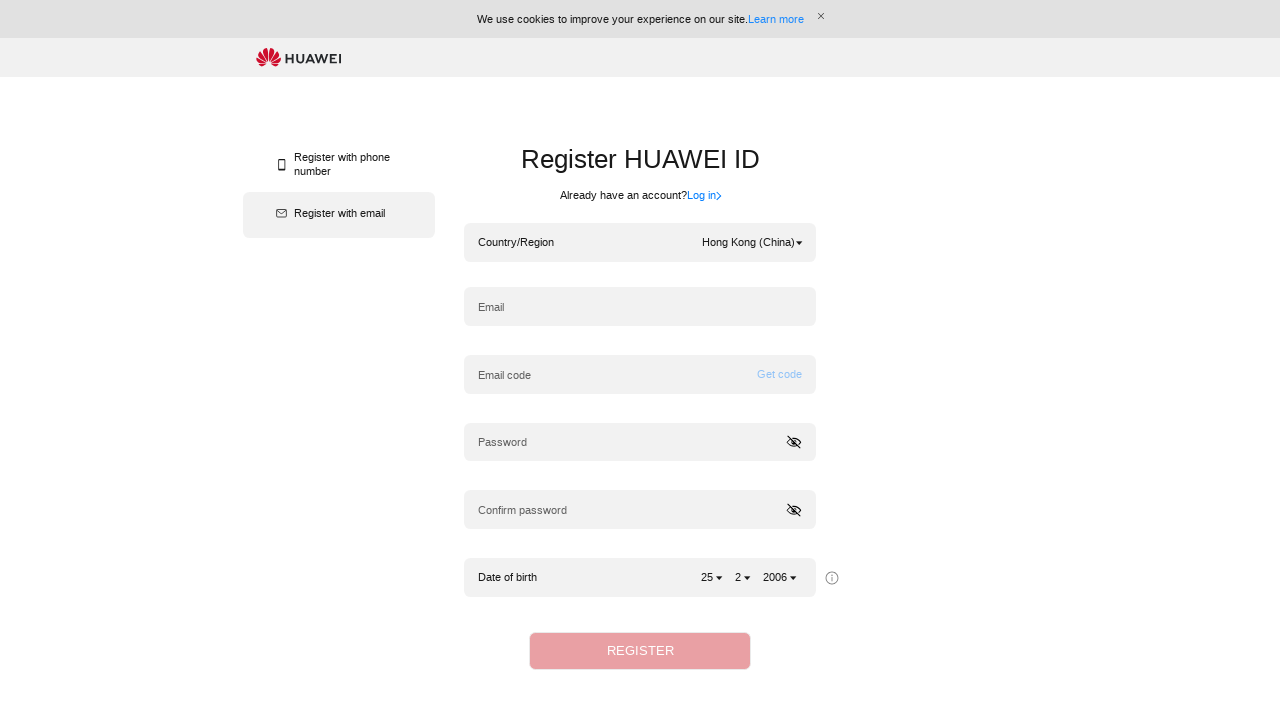

Clicked on country selection dropdown to select third country at (752, 243) on div[ht='input_emailregister_dropdown']
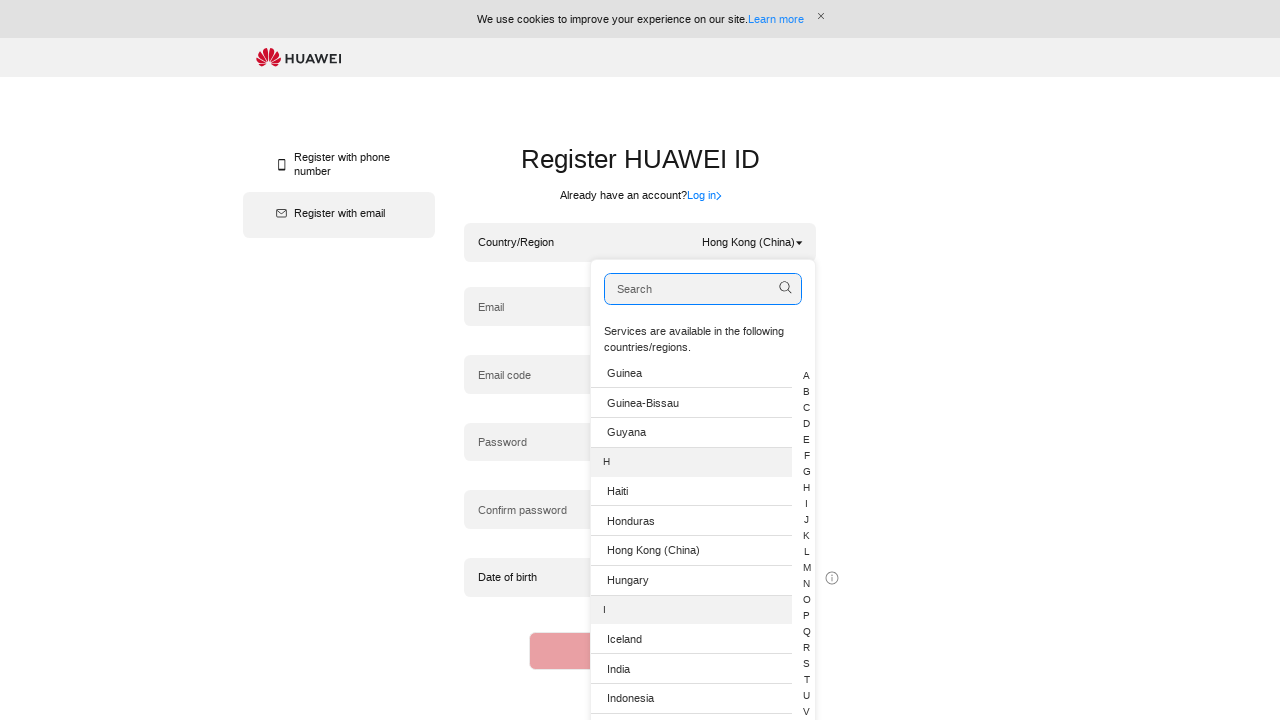

Typed 'Russia' in country search field on input[ht='input_emailregister_search']
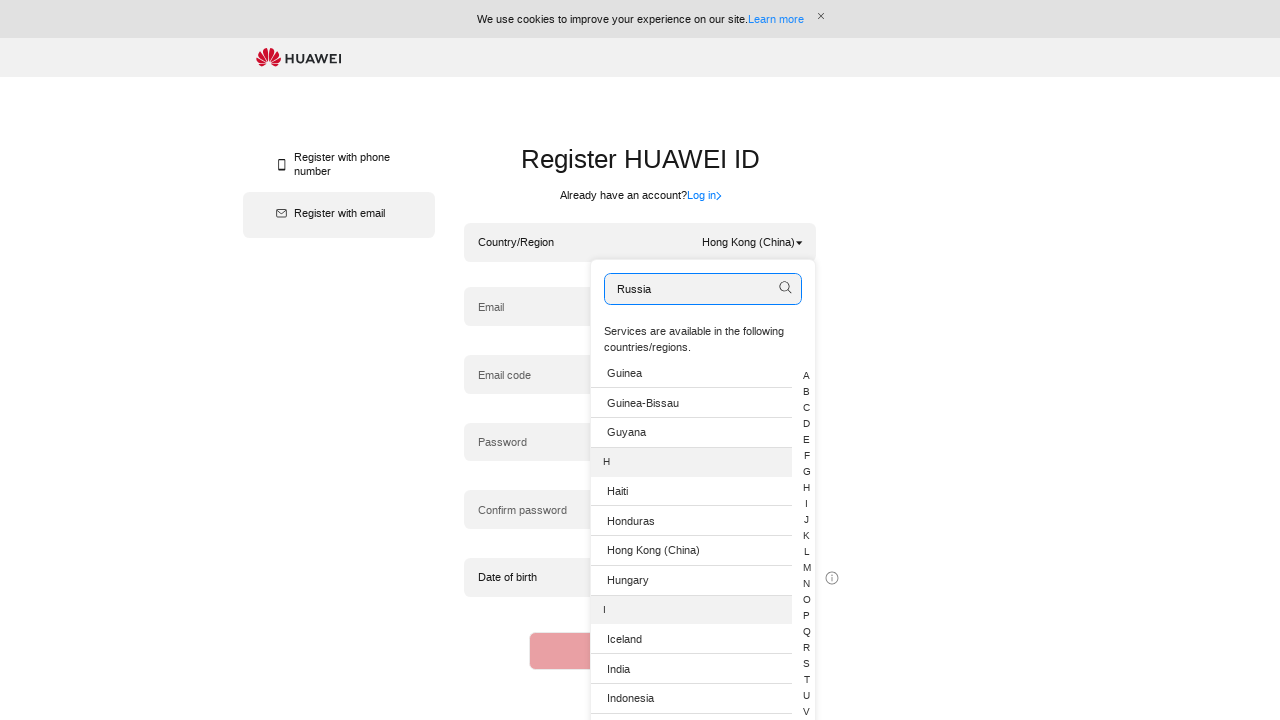

Waited for country list to appear
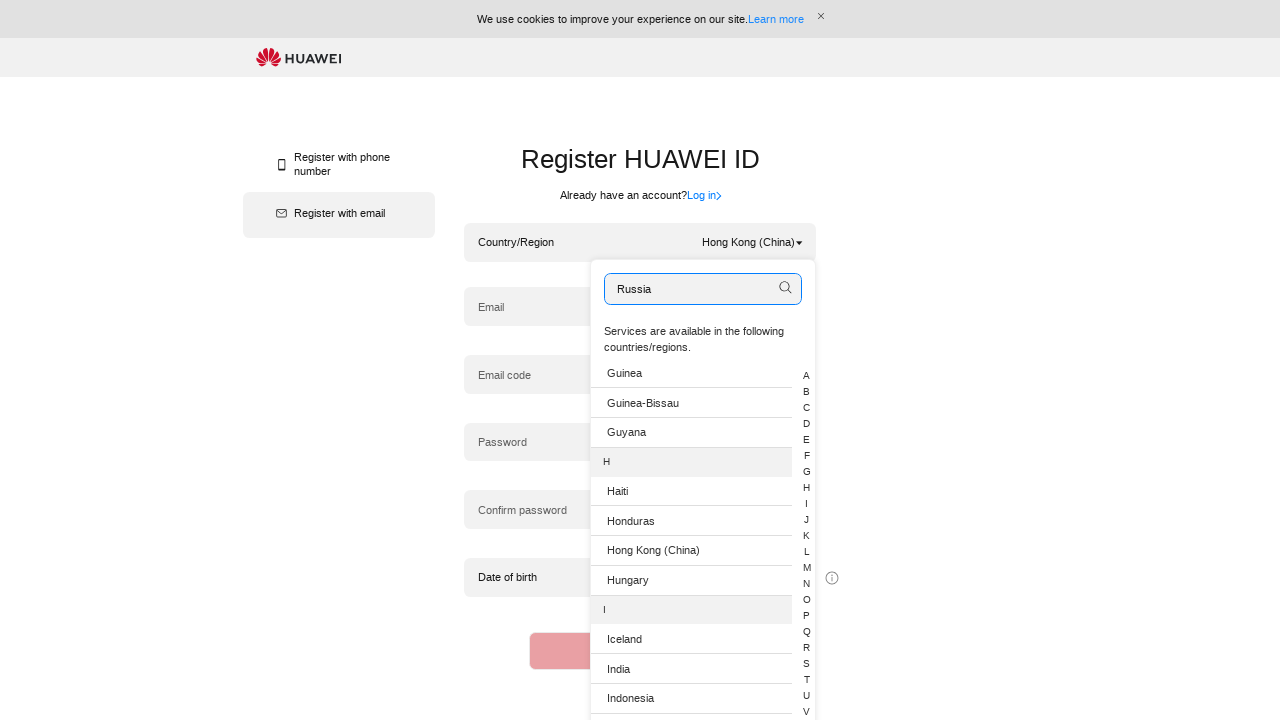

Selected 'Russia' from country dropdown at (624, 550) on ul.hwid-alpla-list span:has-text('Russia')
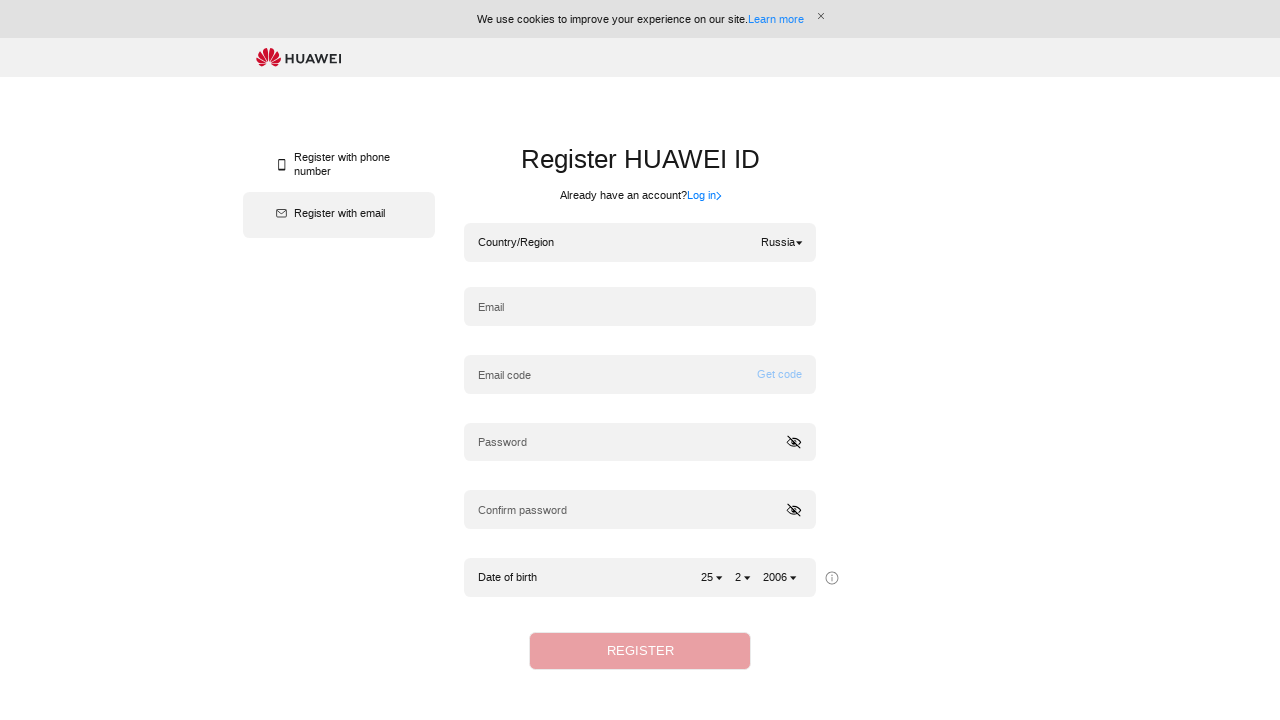

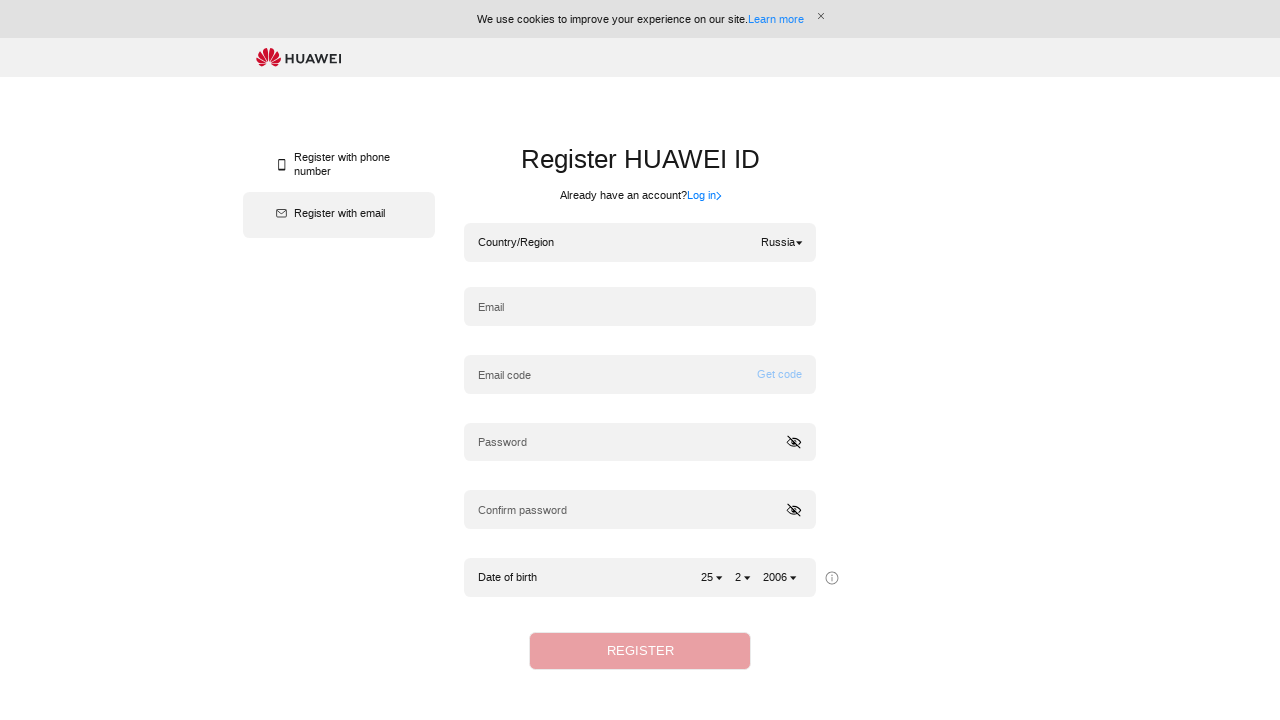